Tests scrolling to form elements and filling in name and date fields on a scroll practice page

Starting URL: https://formy-project.herokuapp.com/scroll

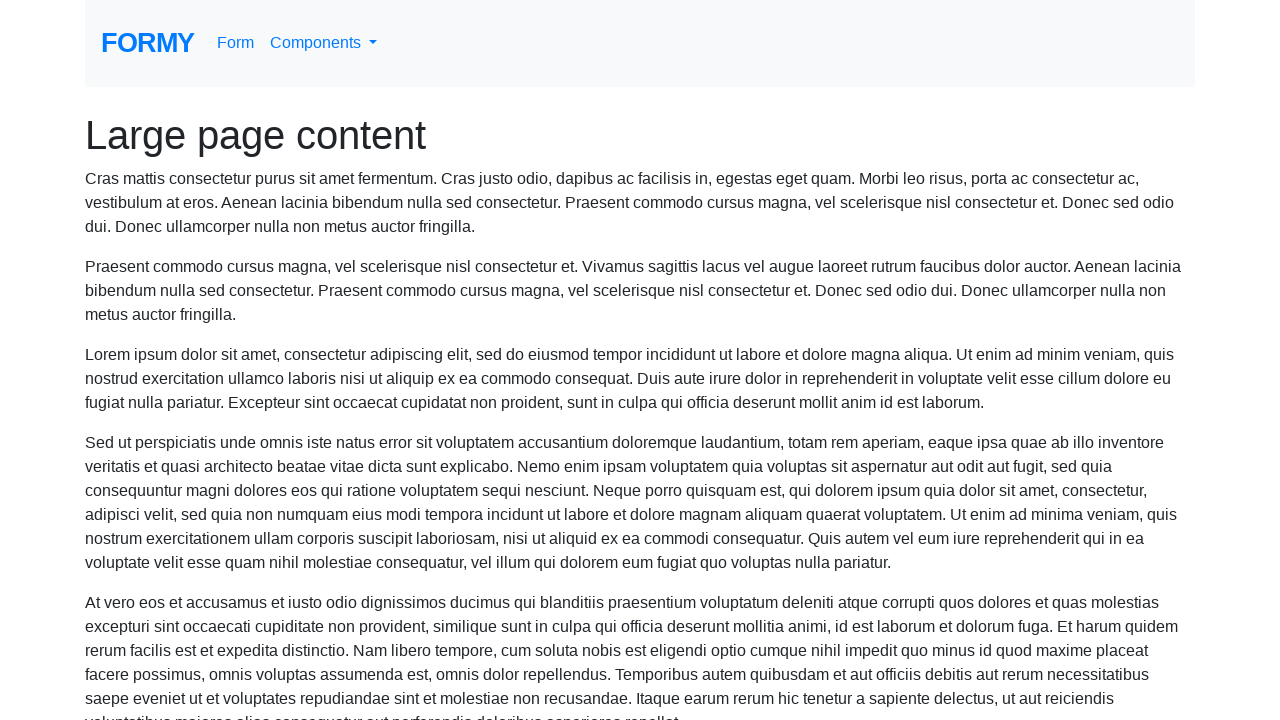

Located the name field element
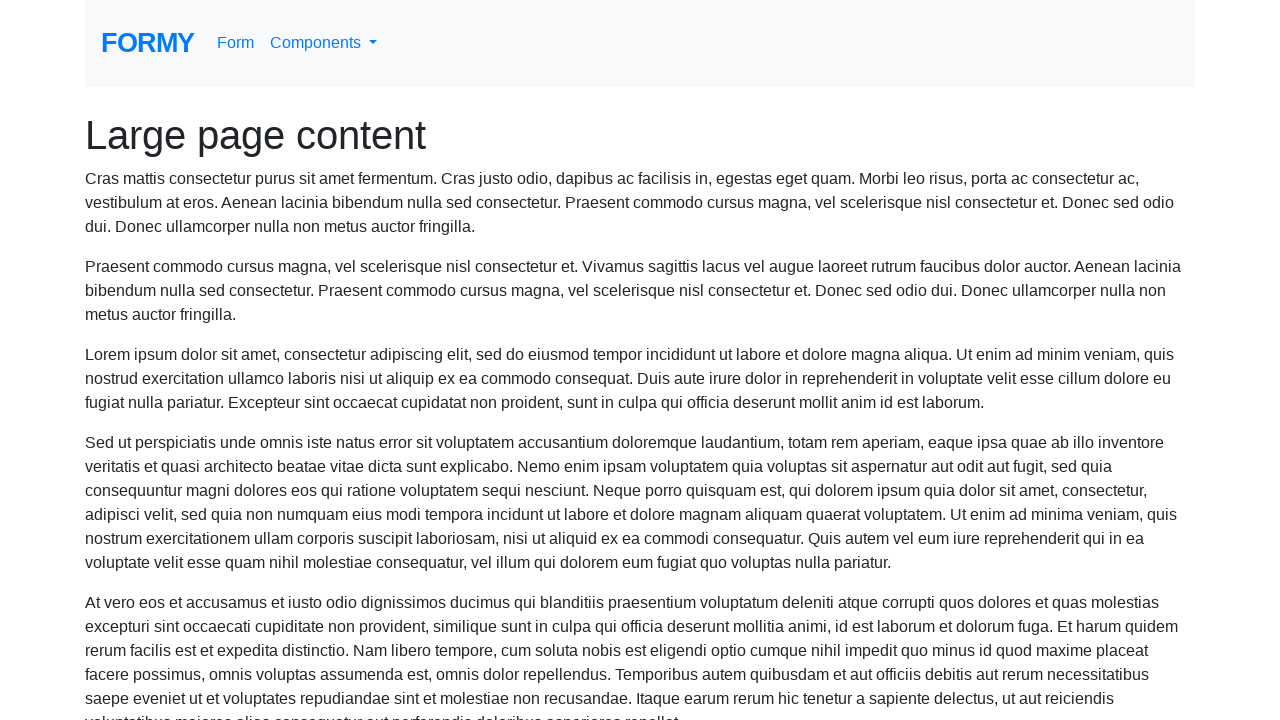

Scrolled to name field
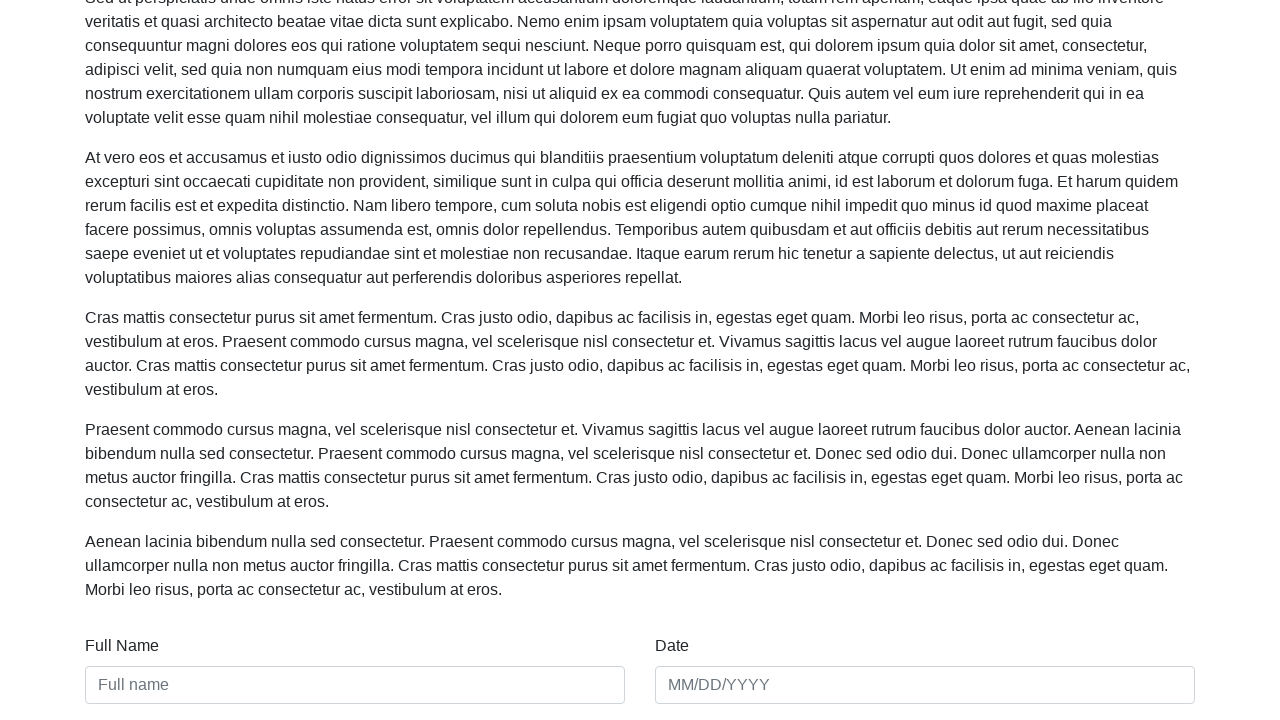

Filled name field with 'Marcus Johnson' on #name
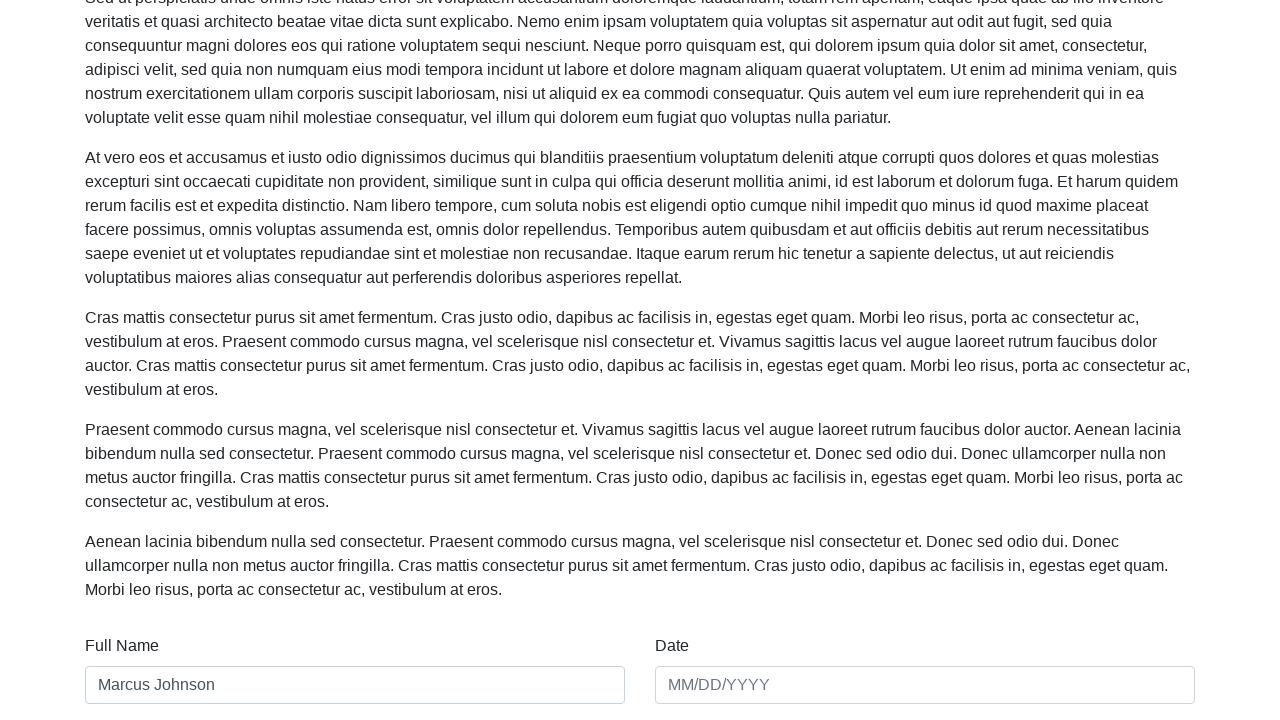

Filled date field with '03/15/2024' on #date
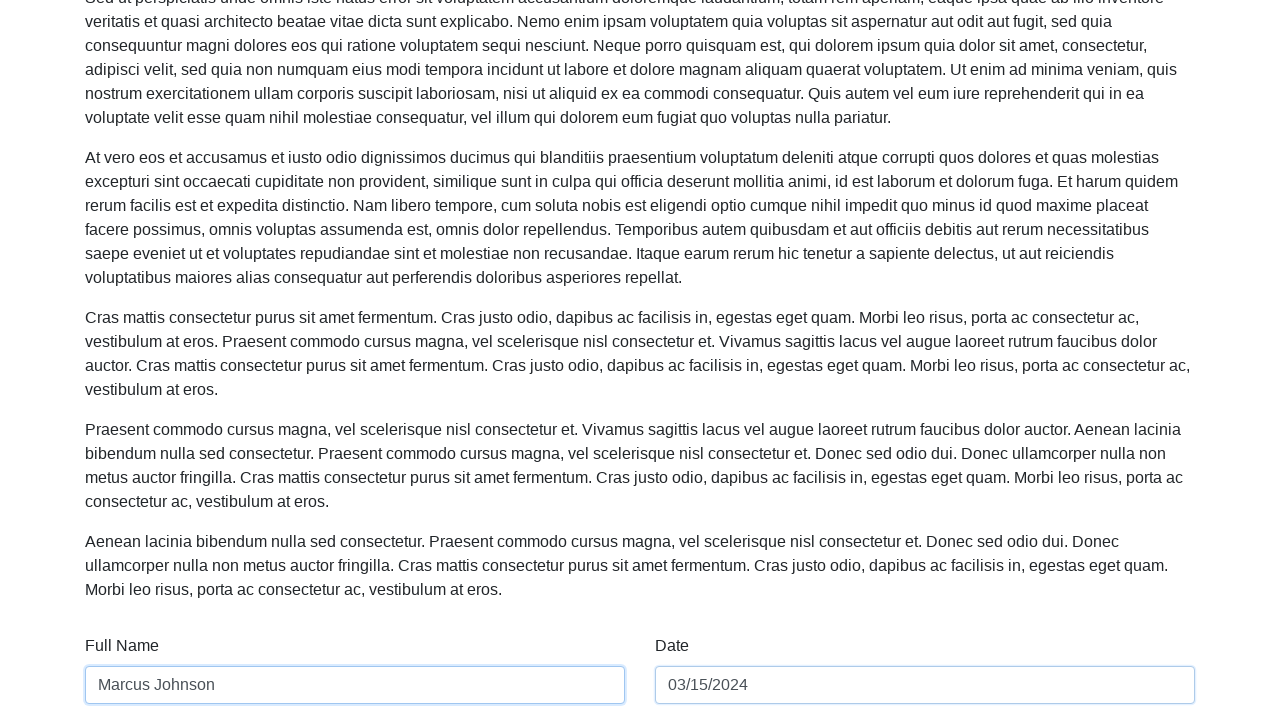

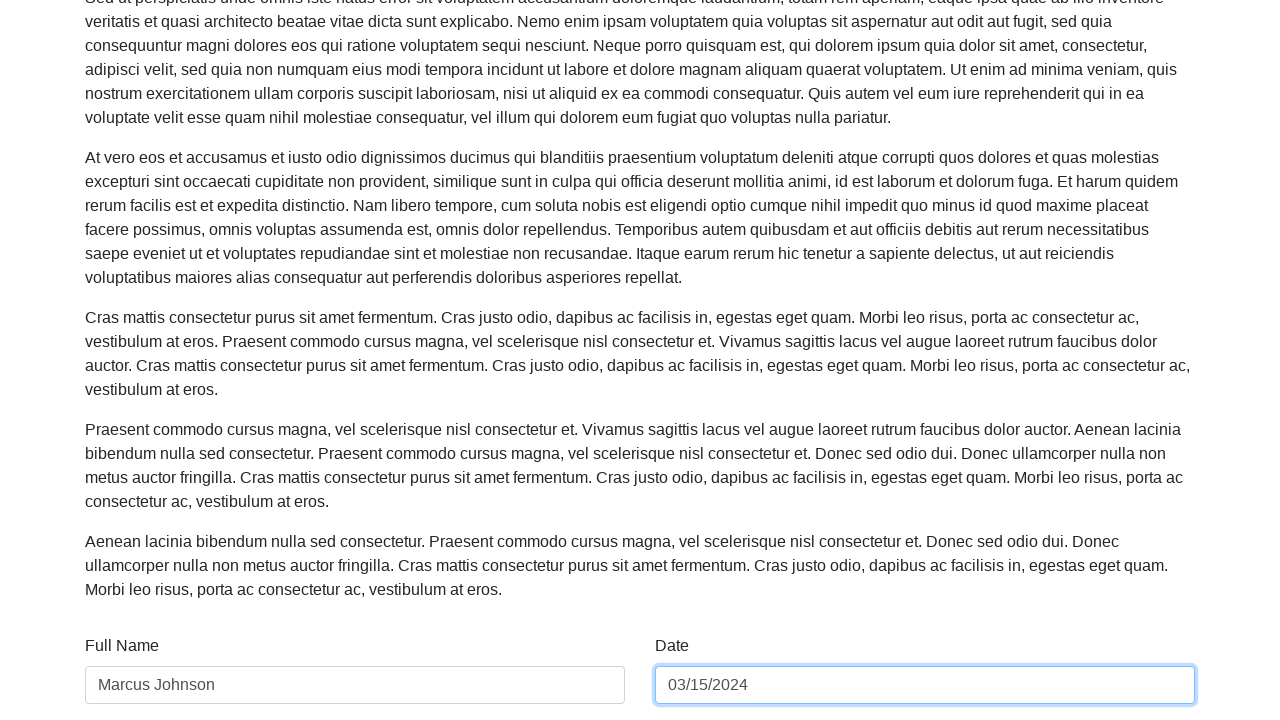